Tests registration form submission by filling first name, last name, and email fields, then submitting the form

Starting URL: http://suninjuly.github.io/registration1.html

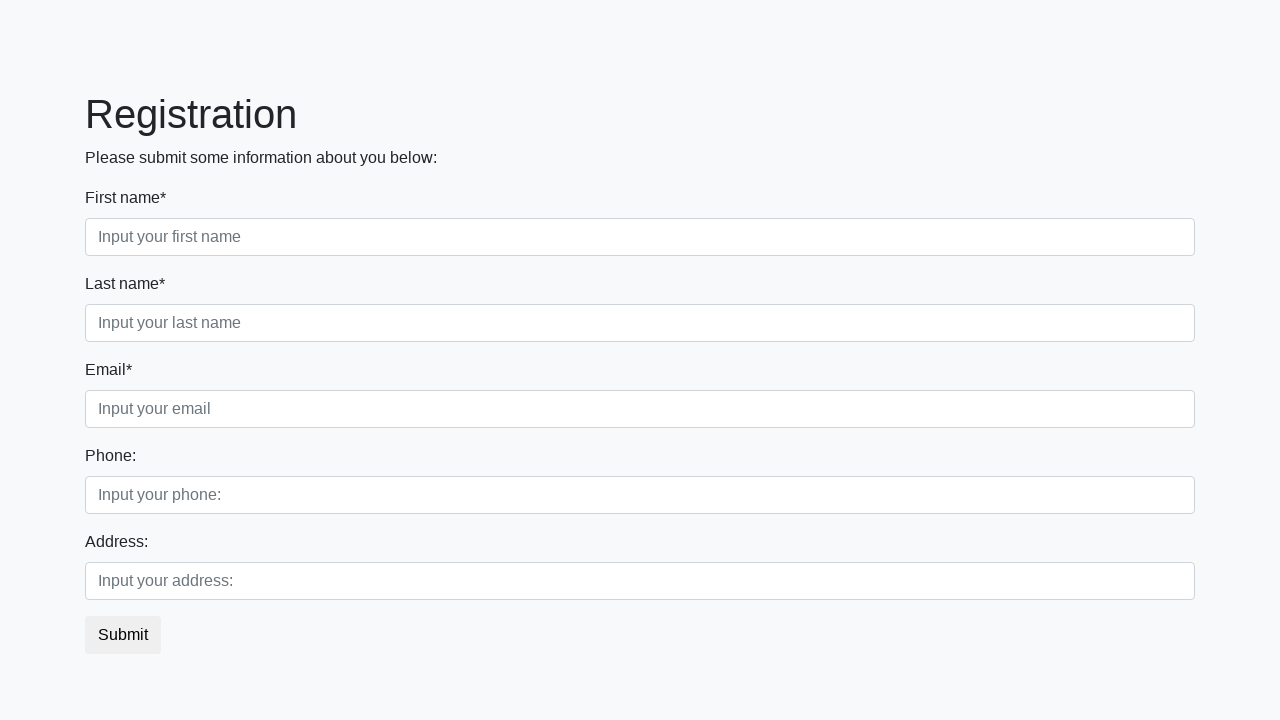

Filled first name field with 'Ivan' on div.first_block div.first_class input.form-control.first
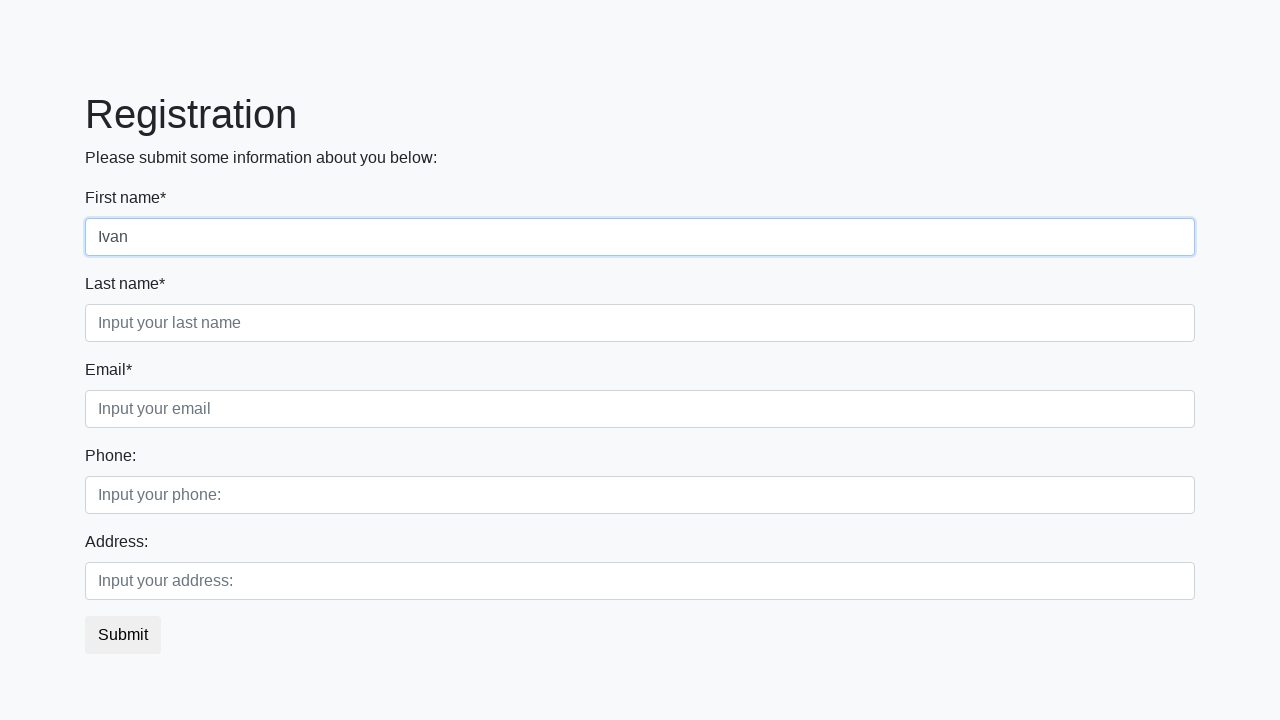

Filled last name field with 'Petrov' on div.first_block div.second_class input.form-control.second
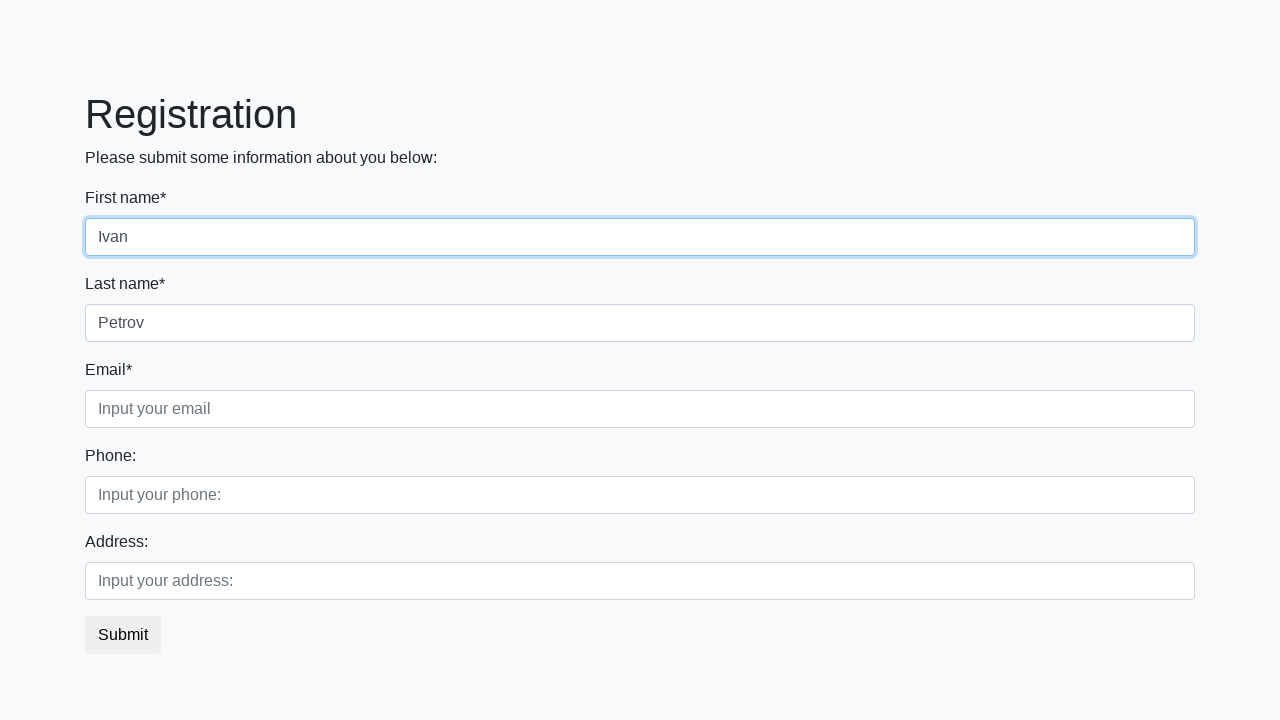

Filled email field with 'example@mail.com' on div.first_block div.third_class input.form-control.third
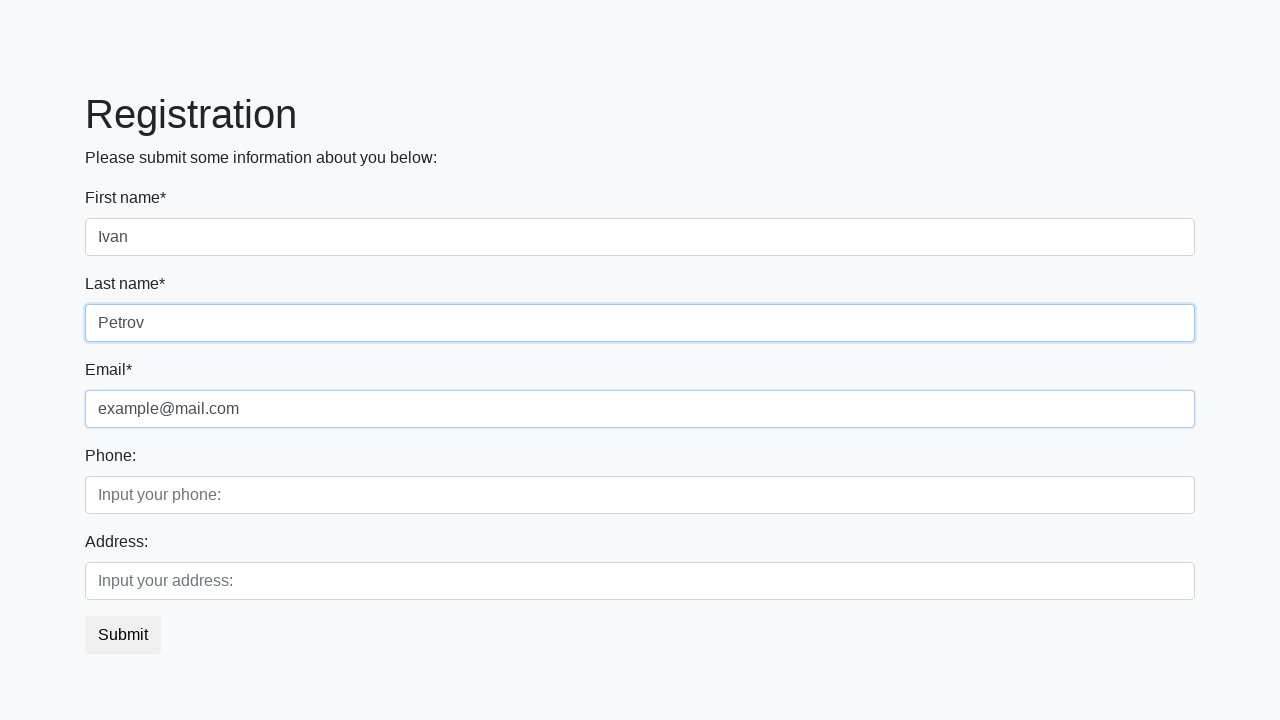

Clicked Submit button to submit registration form at (123, 635) on xpath=//button[text()='Submit']
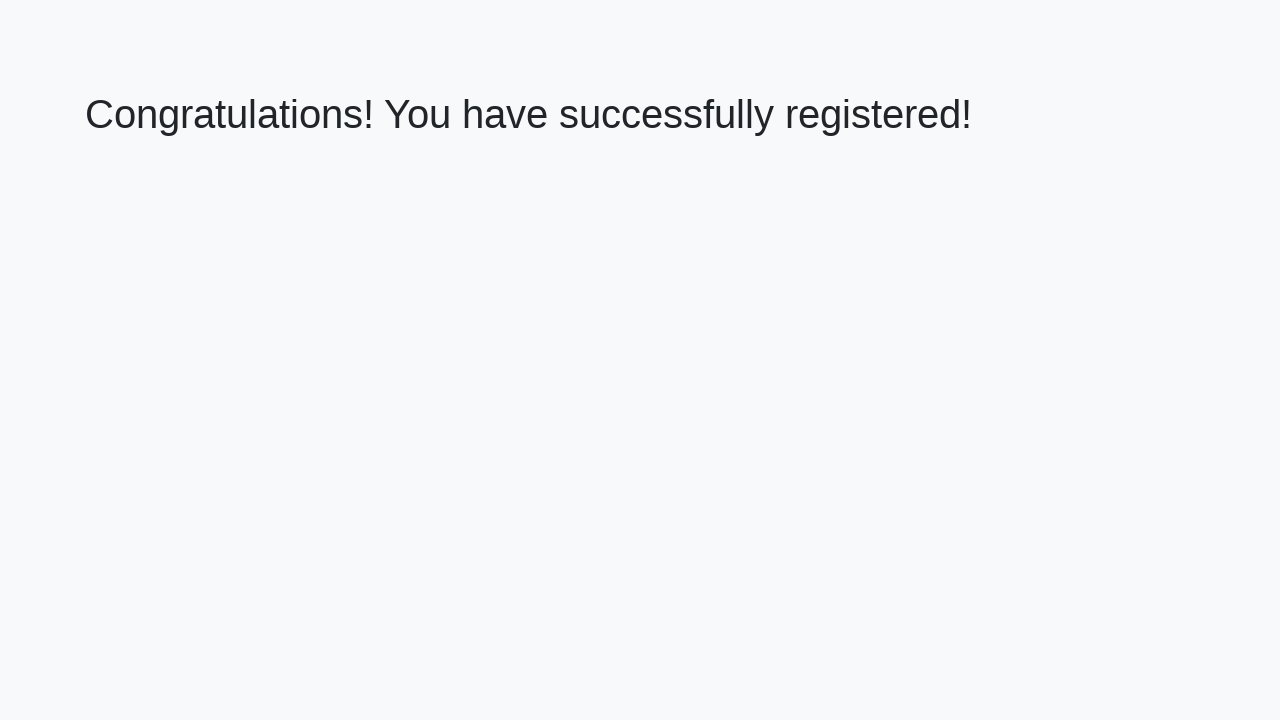

Registration form submitted successfully, success message appeared
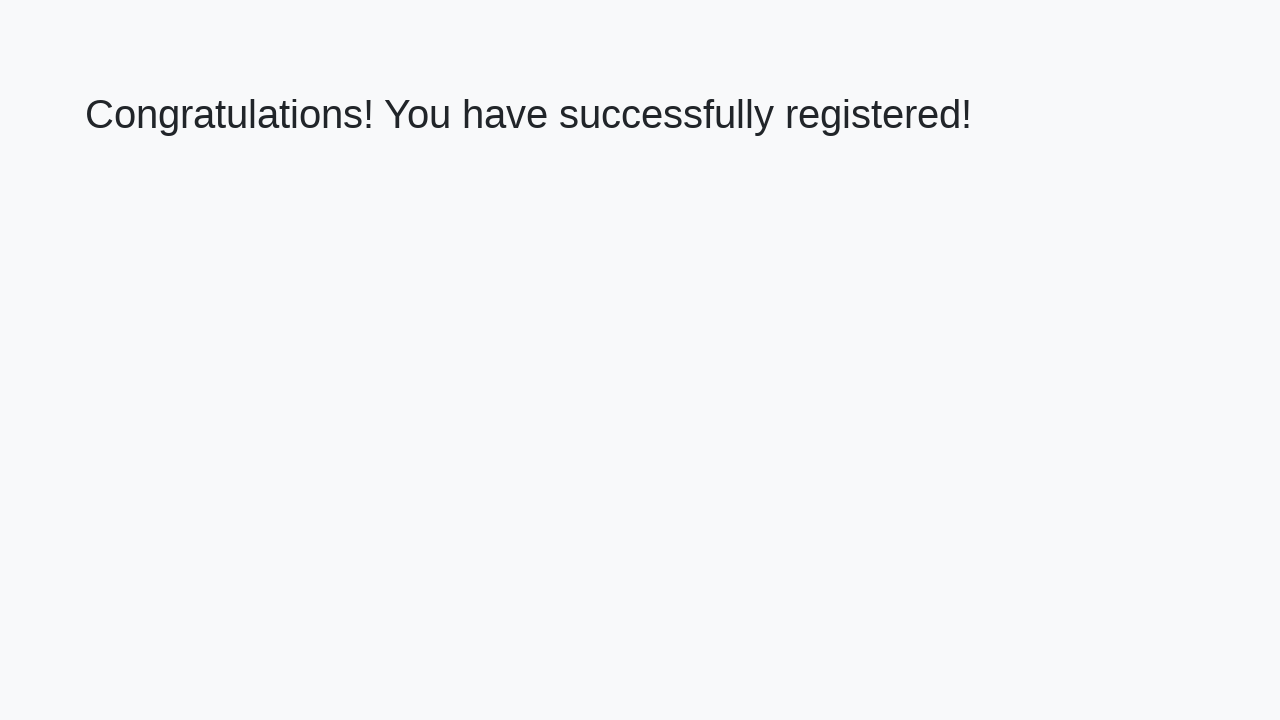

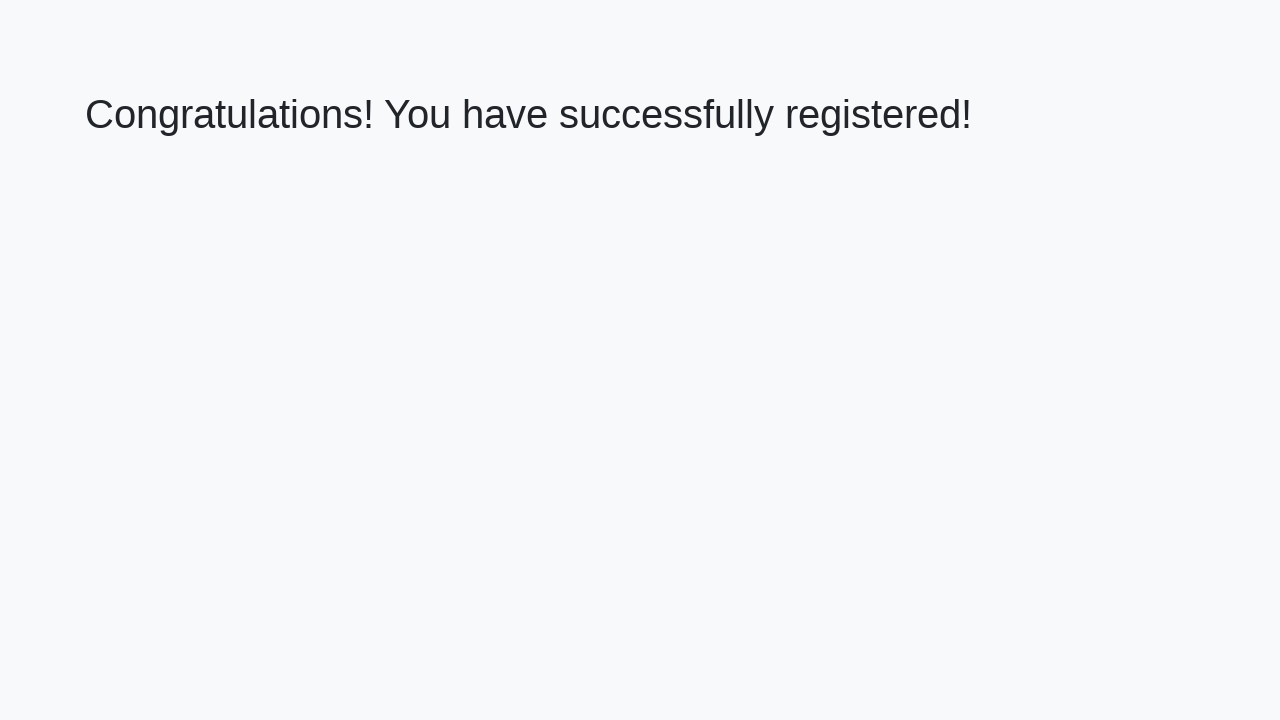